Tests JavaScript alert handling by clicking alert buttons and accepting the alert dialogs that appear

Starting URL: https://demoqa.com/alerts

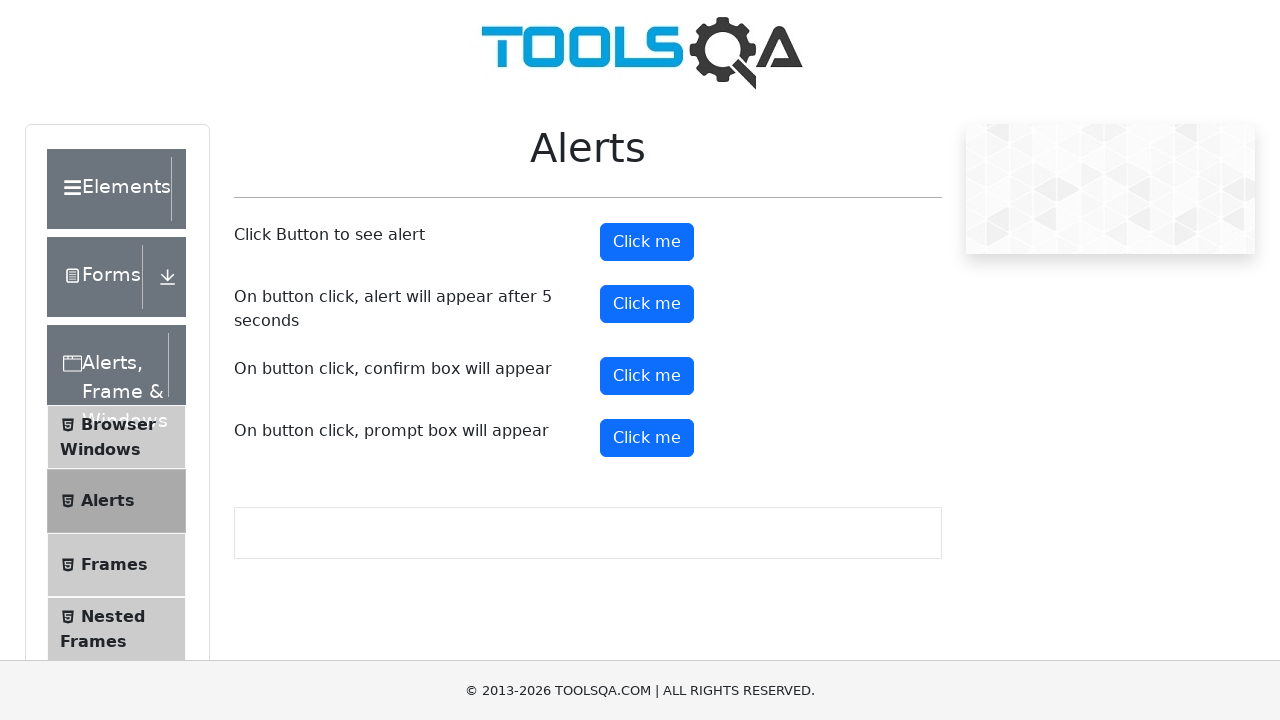

Set up dialog handler to automatically accept all alerts
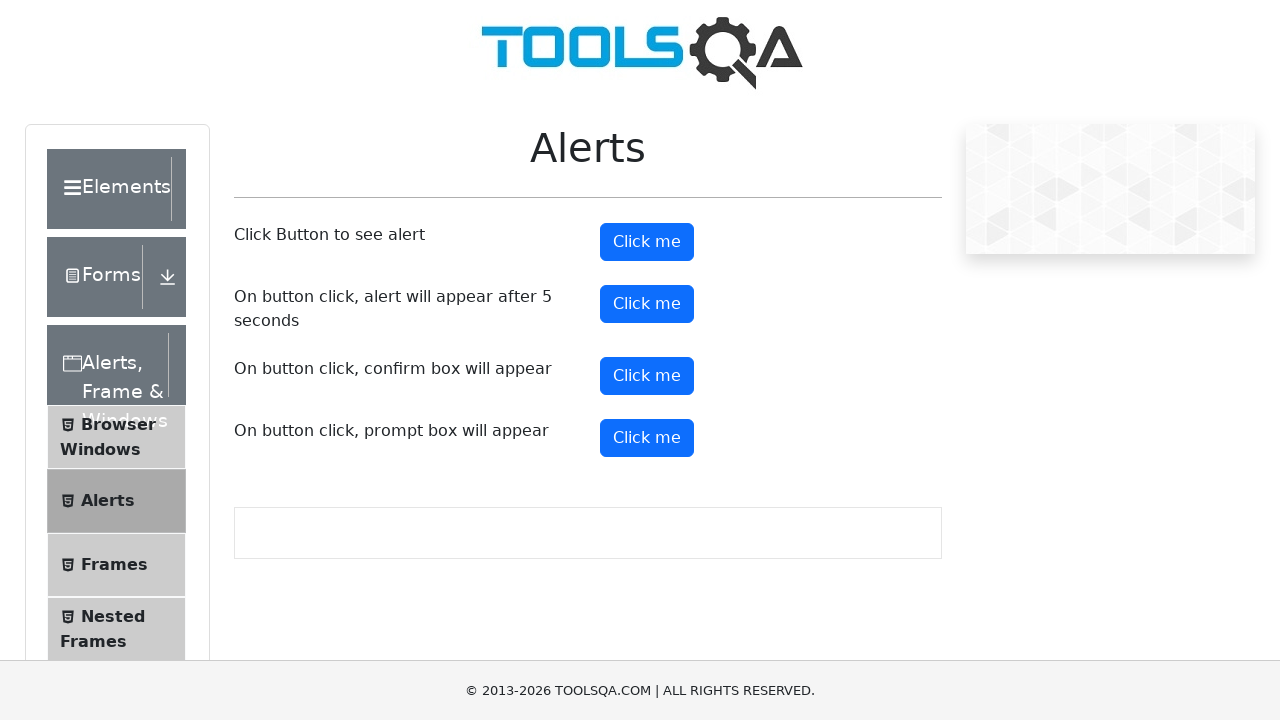

Located all 'Click me' buttons on the page
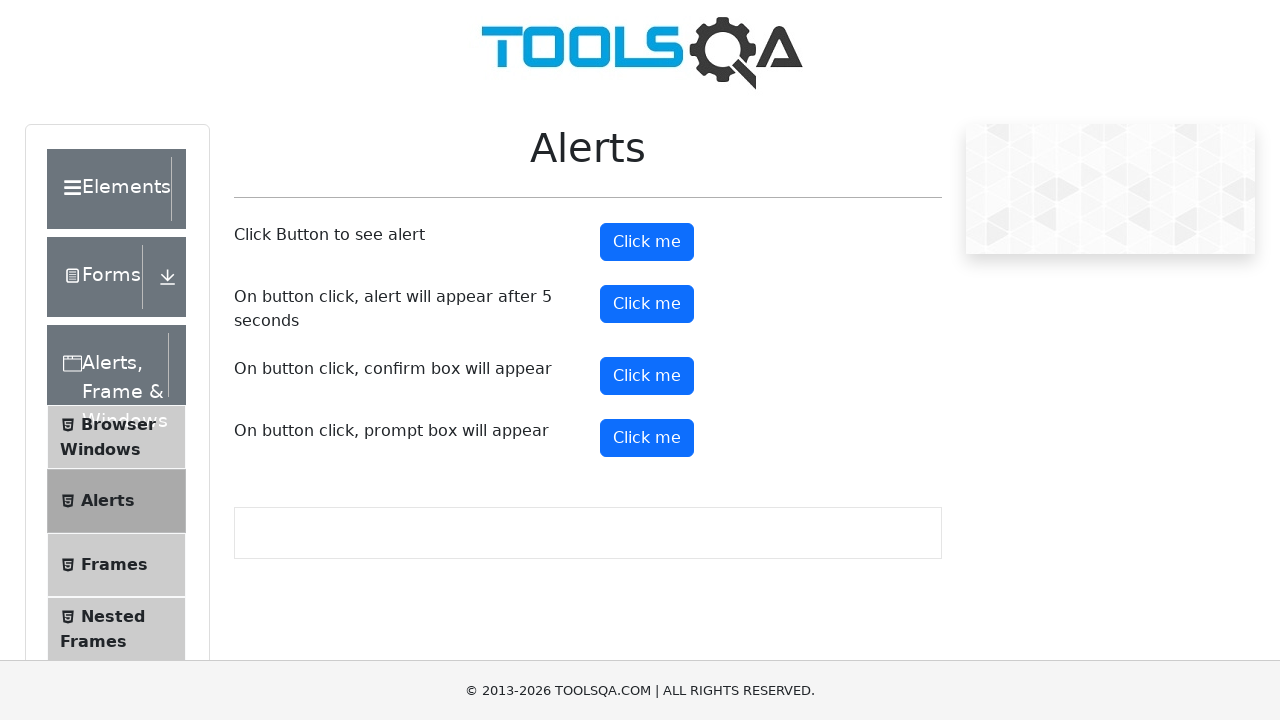

Clicked first alert button - simple alert at (647, 242) on xpath=//*[text()='Click me'] >> nth=0
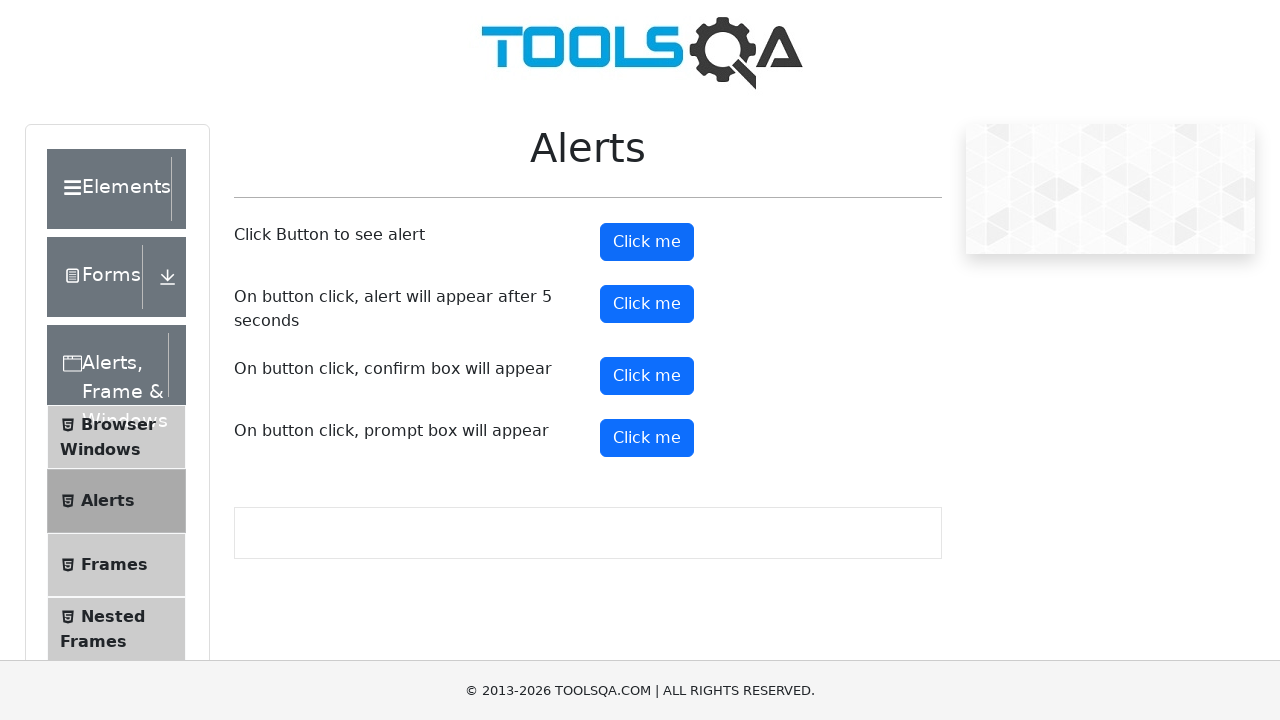

Waited 500ms for alert to be processed
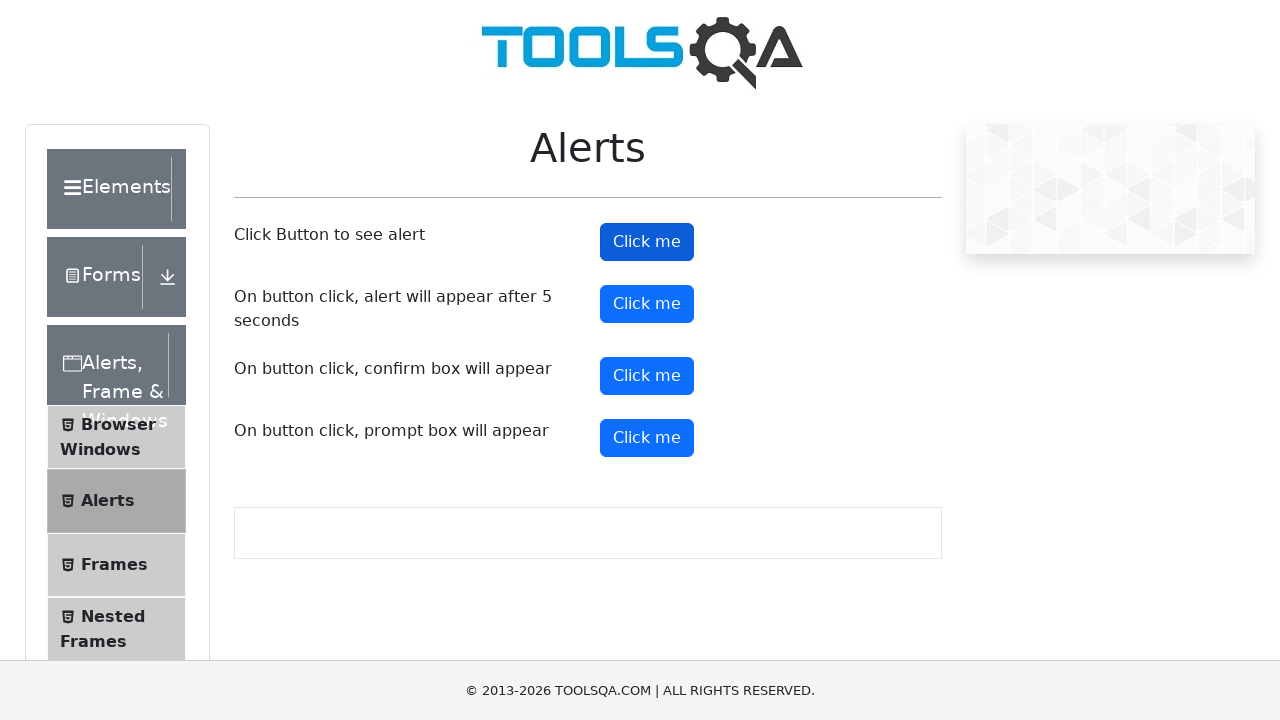

Clicked second alert button - timed alert at (647, 304) on xpath=//*[text()='Click me'] >> nth=1
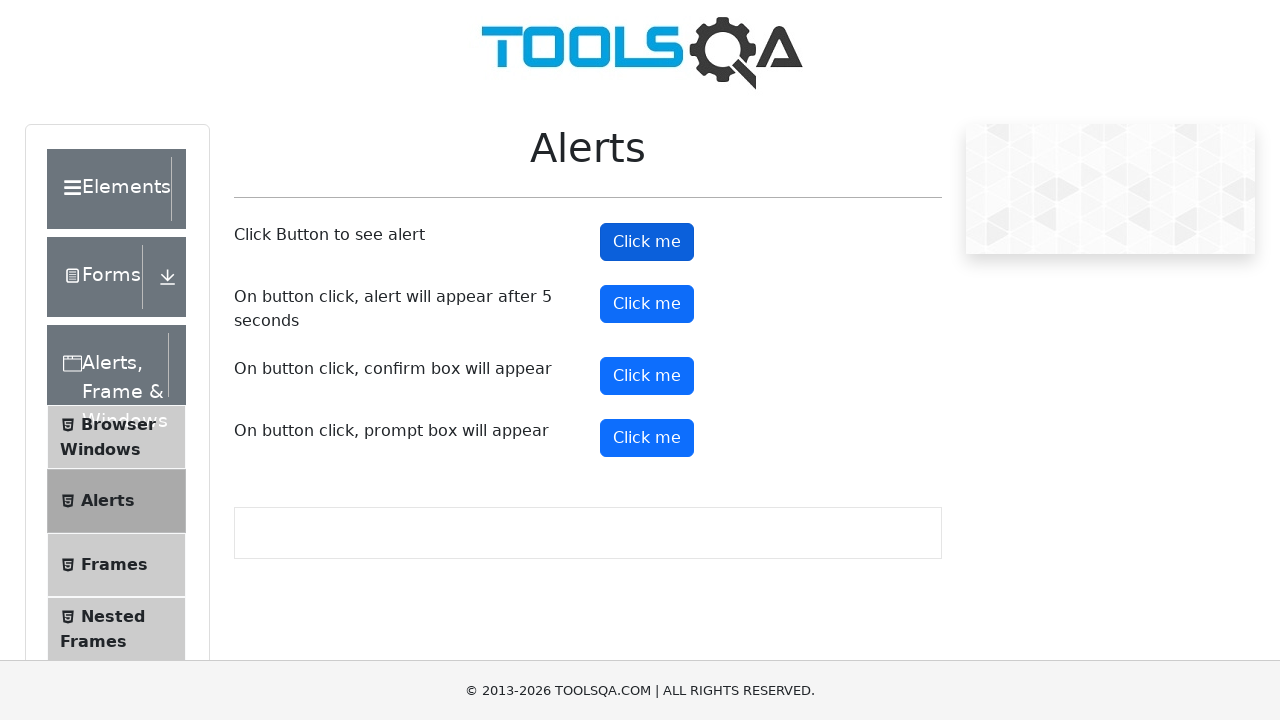

Waited 6000ms for timed alert to appear and be accepted
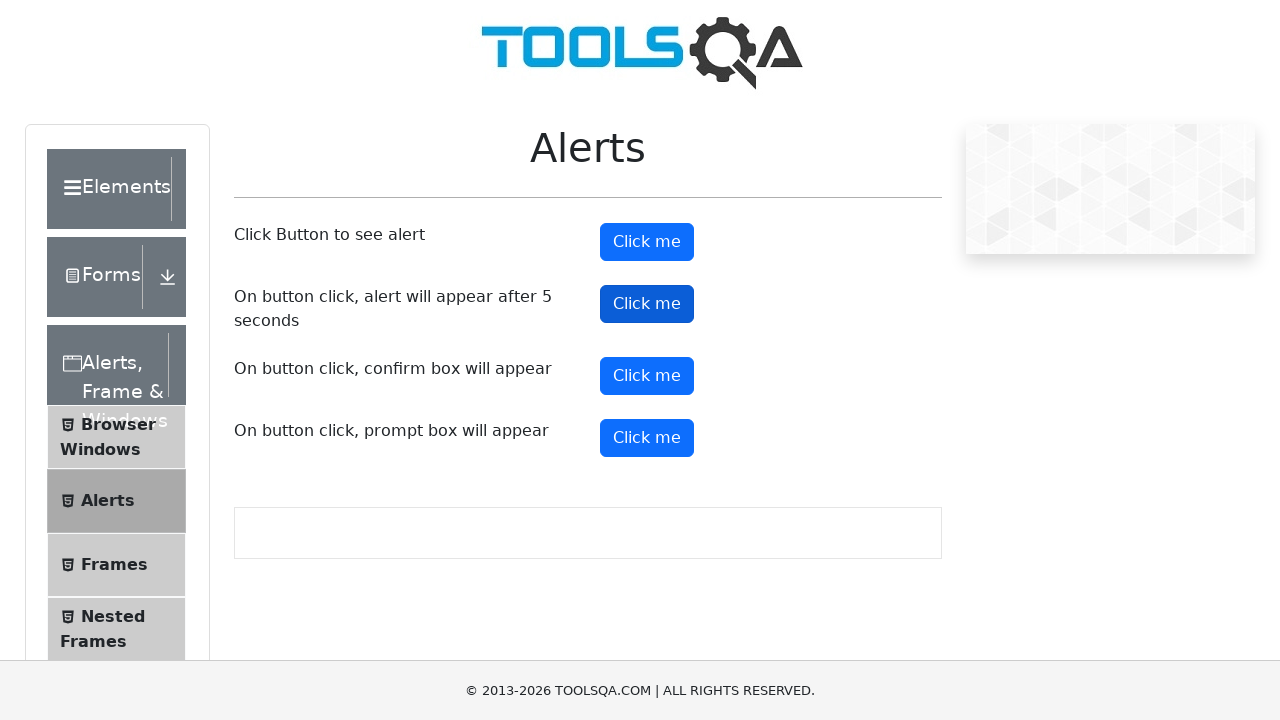

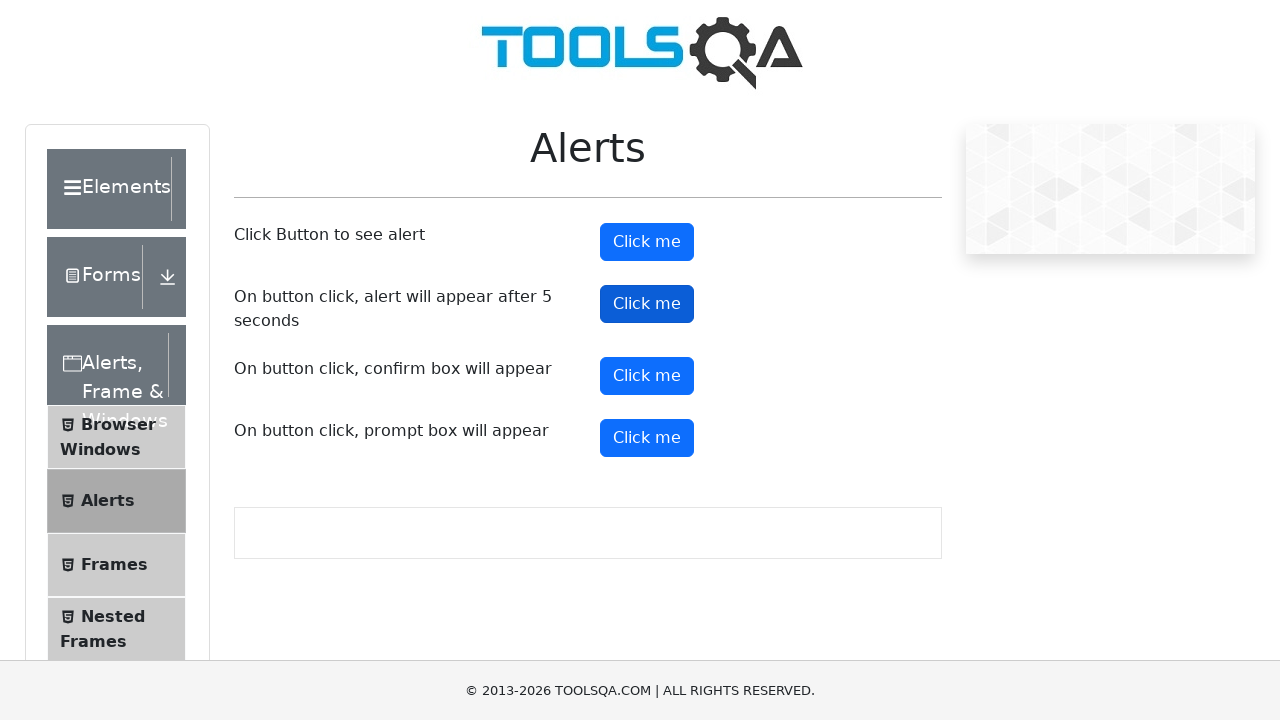